Tests various mouse click interactions including single click, double click, shift+click, and right click on a click area element.

Starting URL: https://material.playwrightvn.com/018-mouse.html

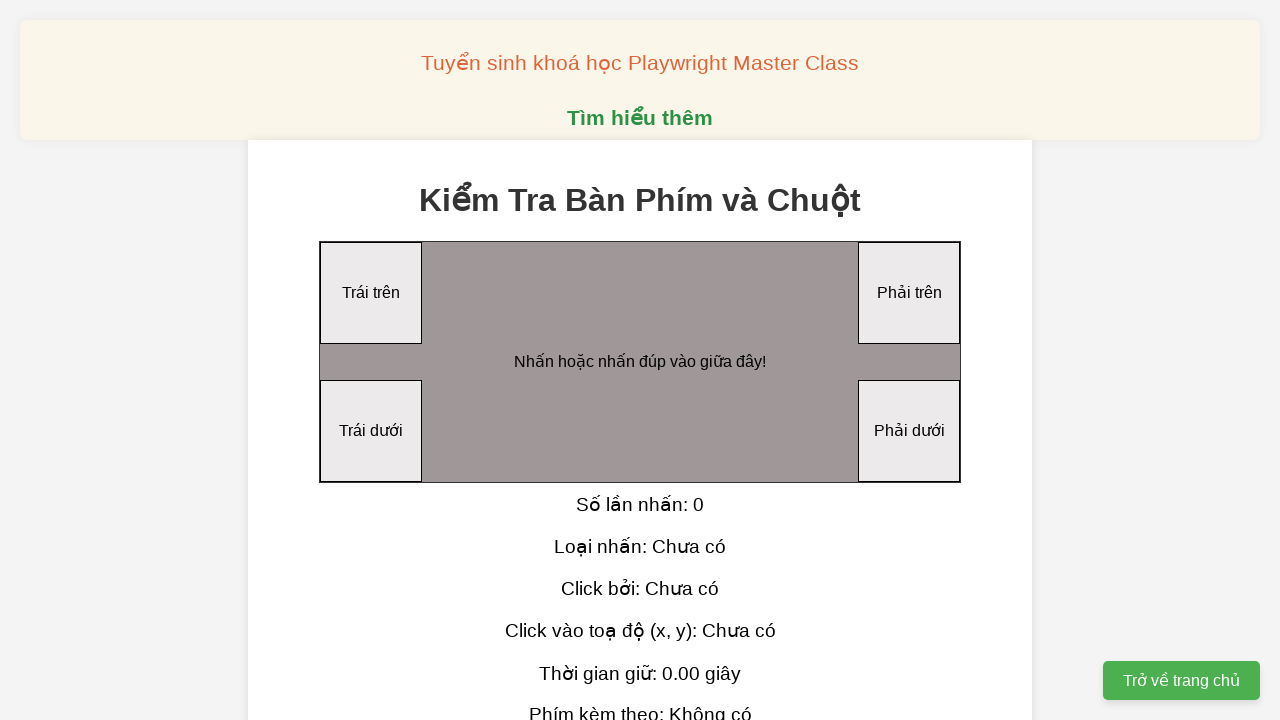

Performed single click on click area element at (640, 362) on xpath=//div[@id='clickArea']
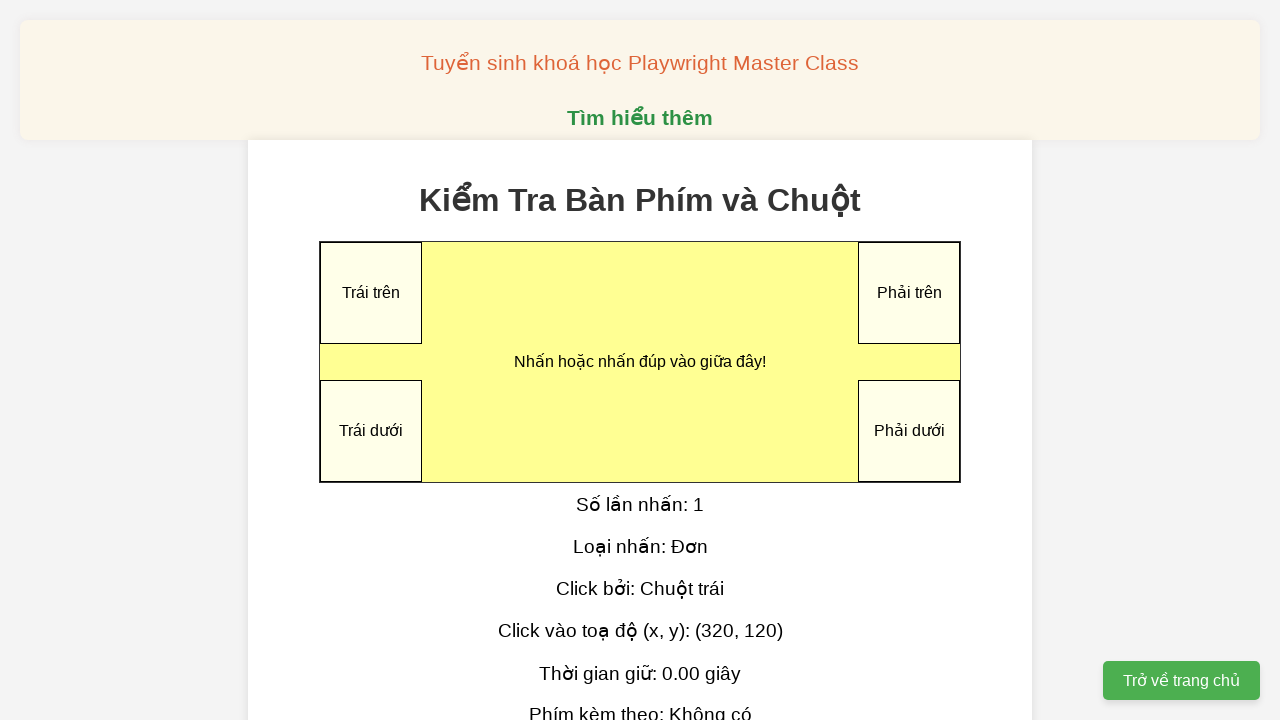

Performed double click on click area element at (640, 362) on xpath=//div[@id='clickArea']
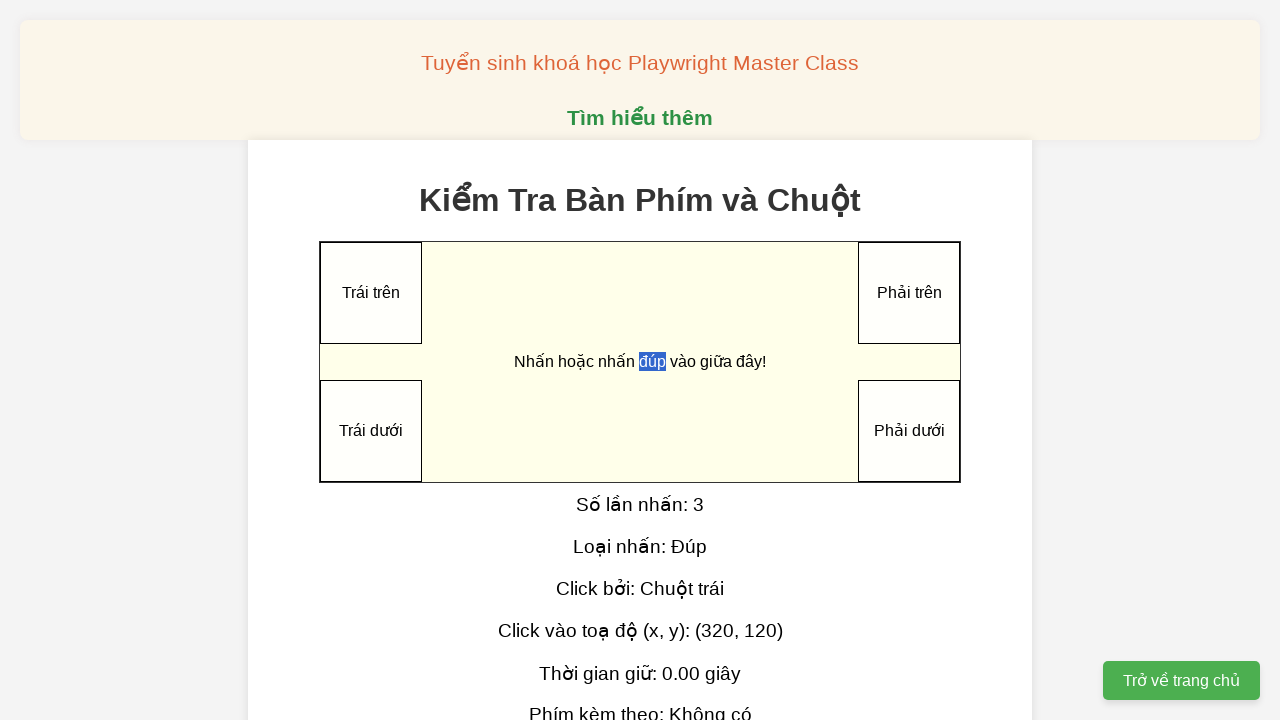

Performed Shift+click on click area element at (640, 362) on xpath=//div[@id='clickArea']
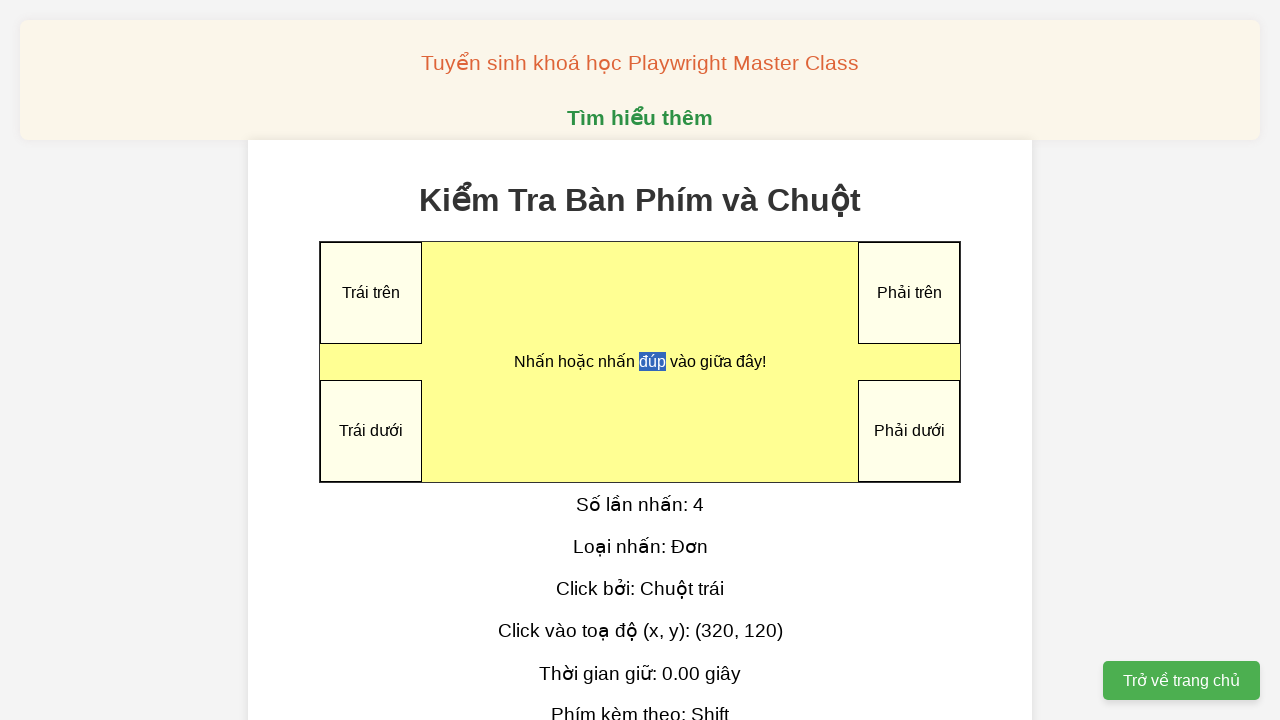

Performed right click on click area element at (640, 362) on xpath=//div[@id='clickArea']
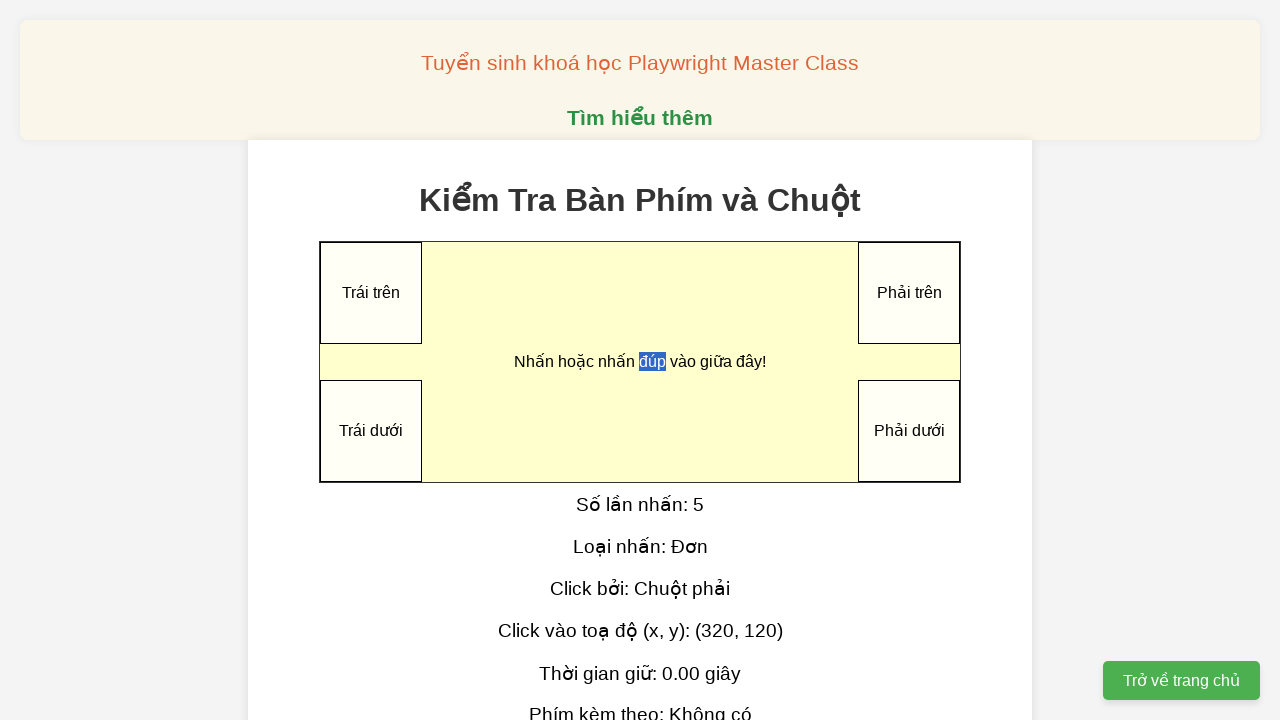

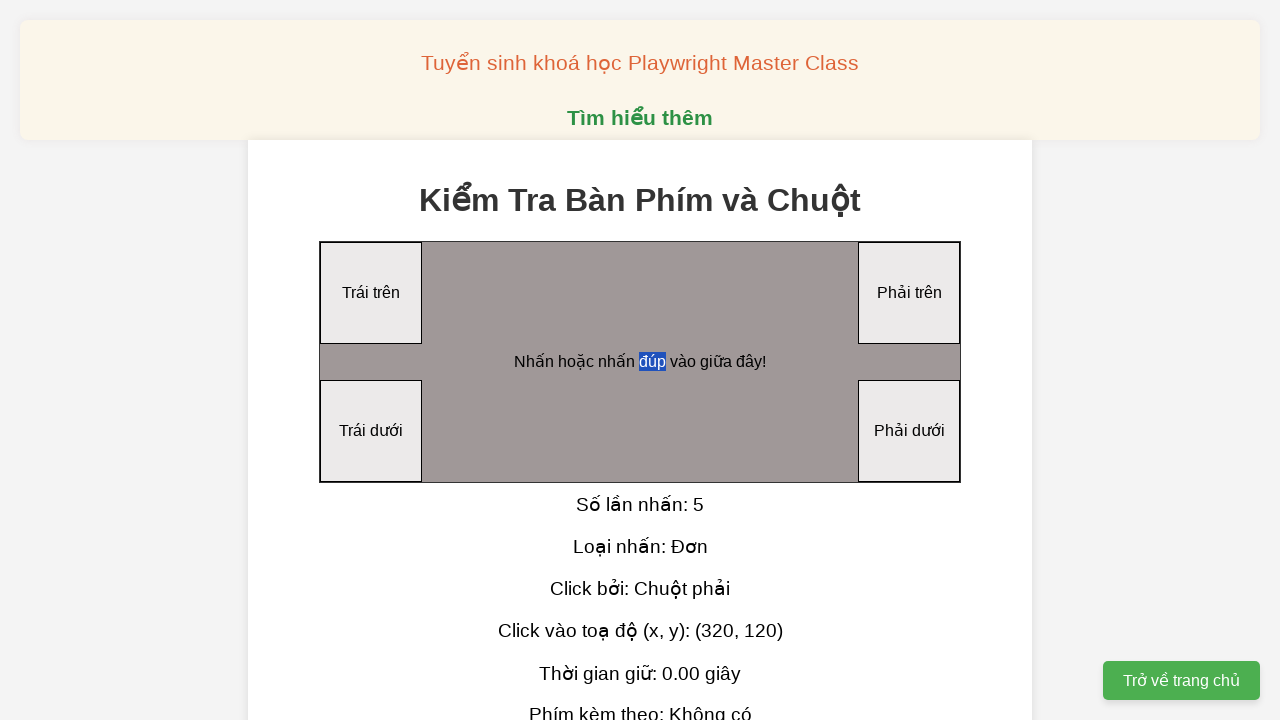